Tests drag and drop functionality by dragging an element from source to target location within an iframe

Starting URL: https://jqueryui.com/droppable/

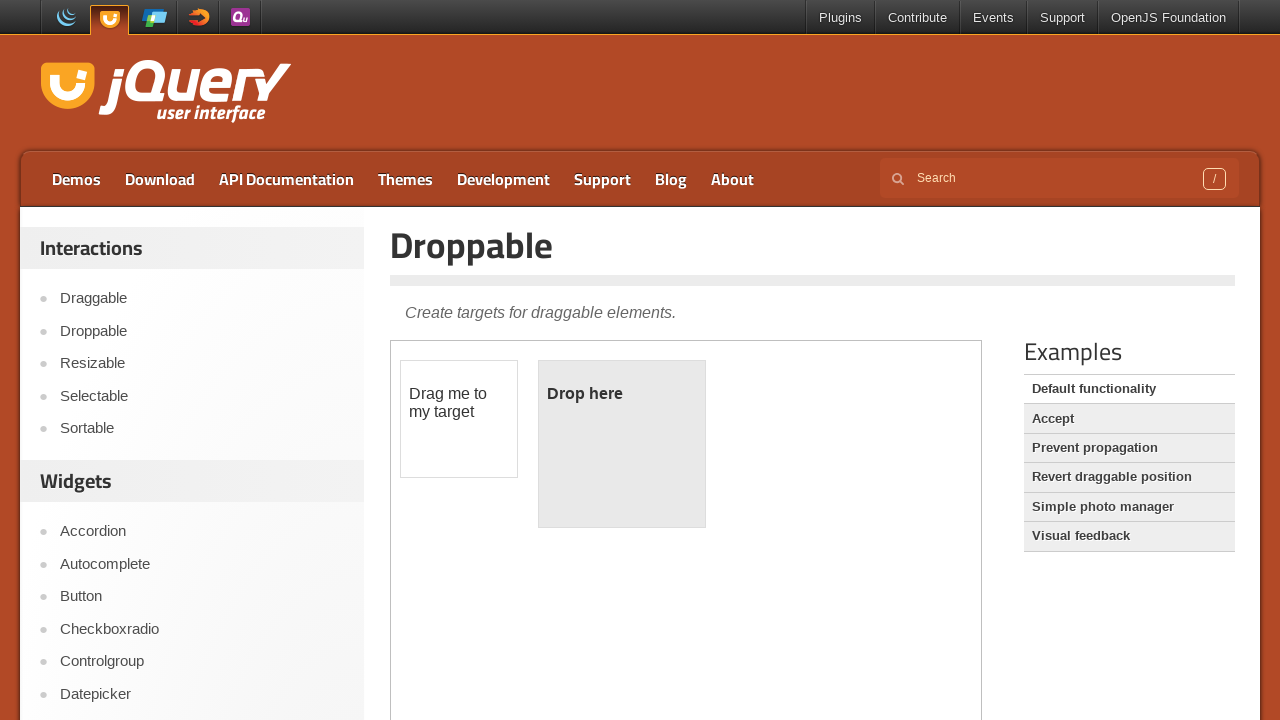

Located the iframe containing the drag and drop demo
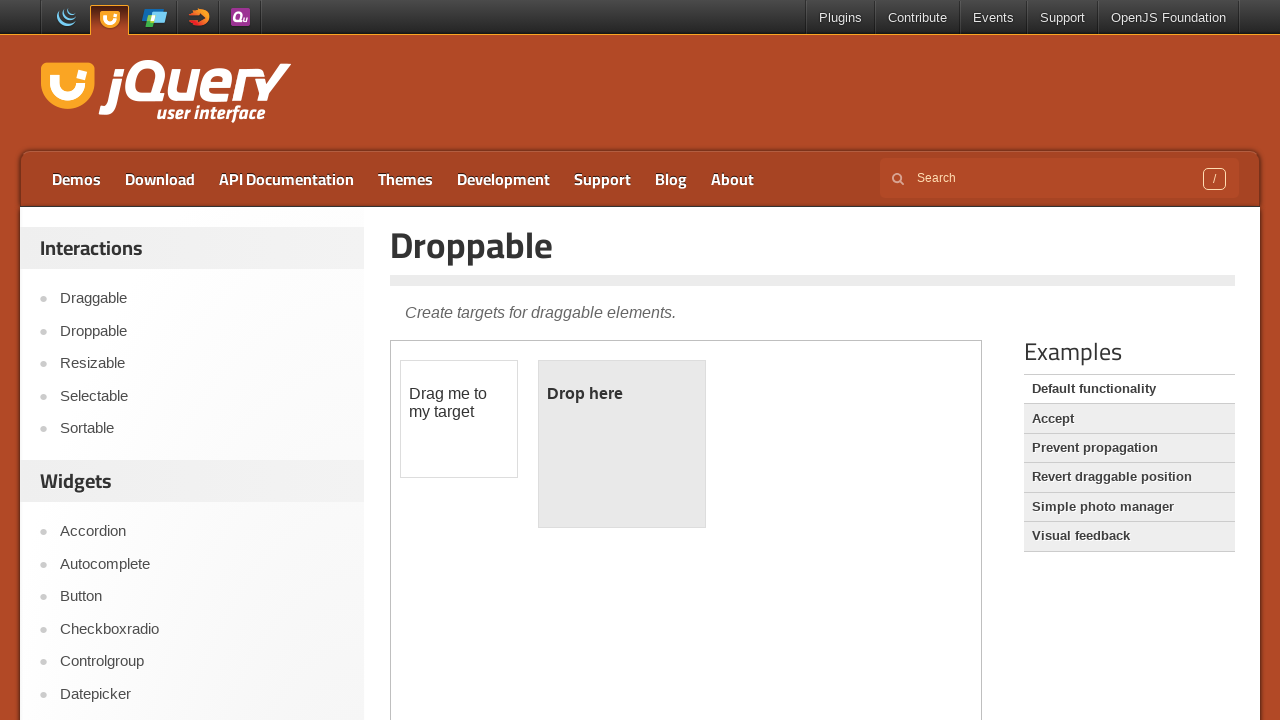

Located the draggable element within the iframe
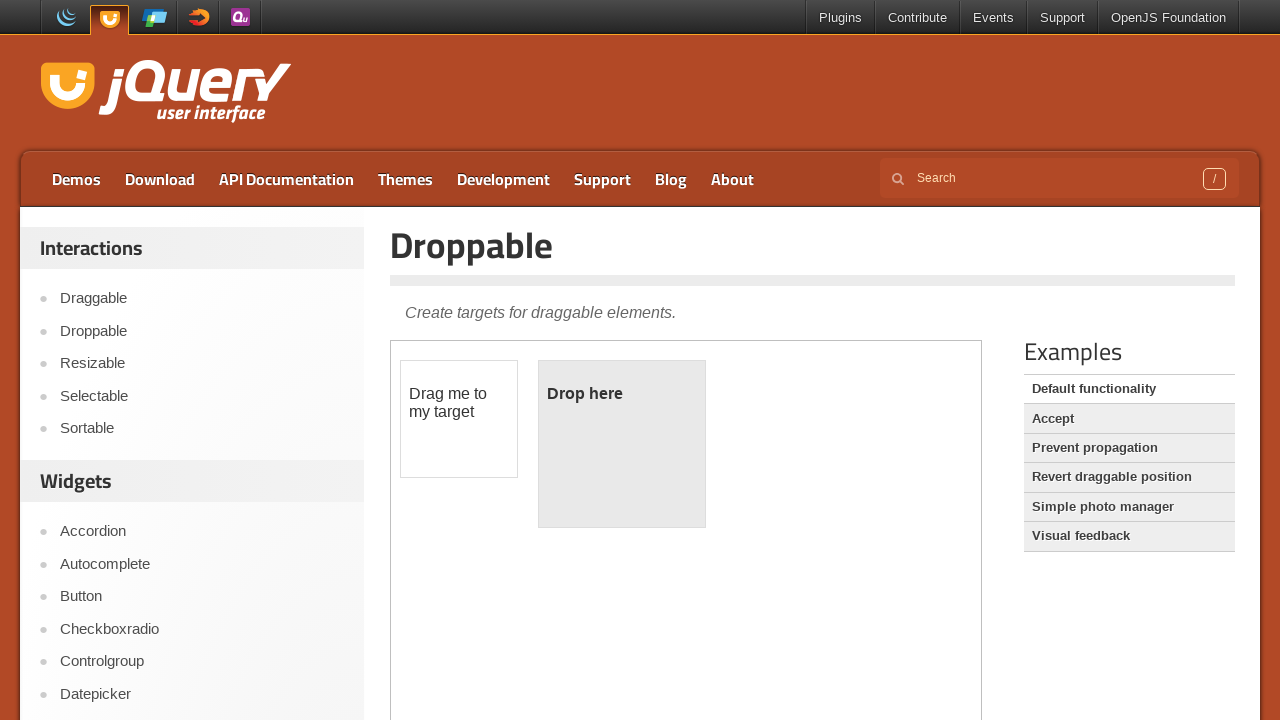

Located the droppable target element within the iframe
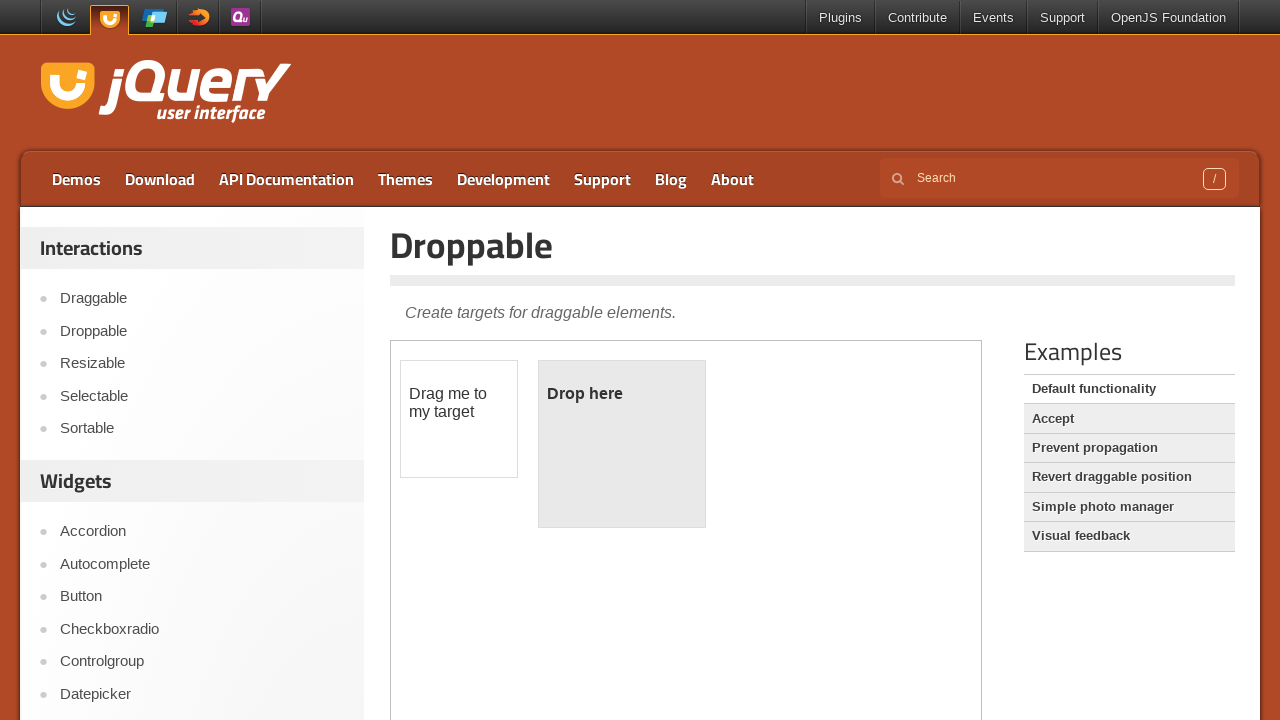

Dragged the element from source to target location at (622, 444)
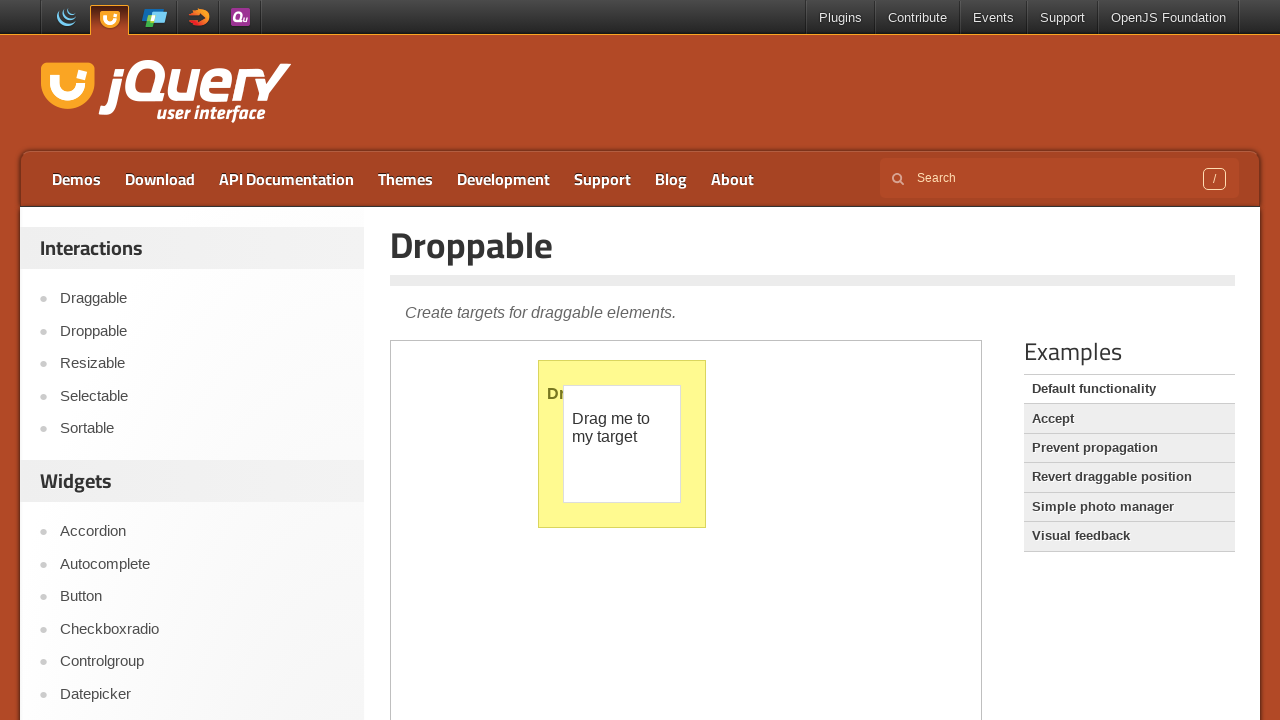

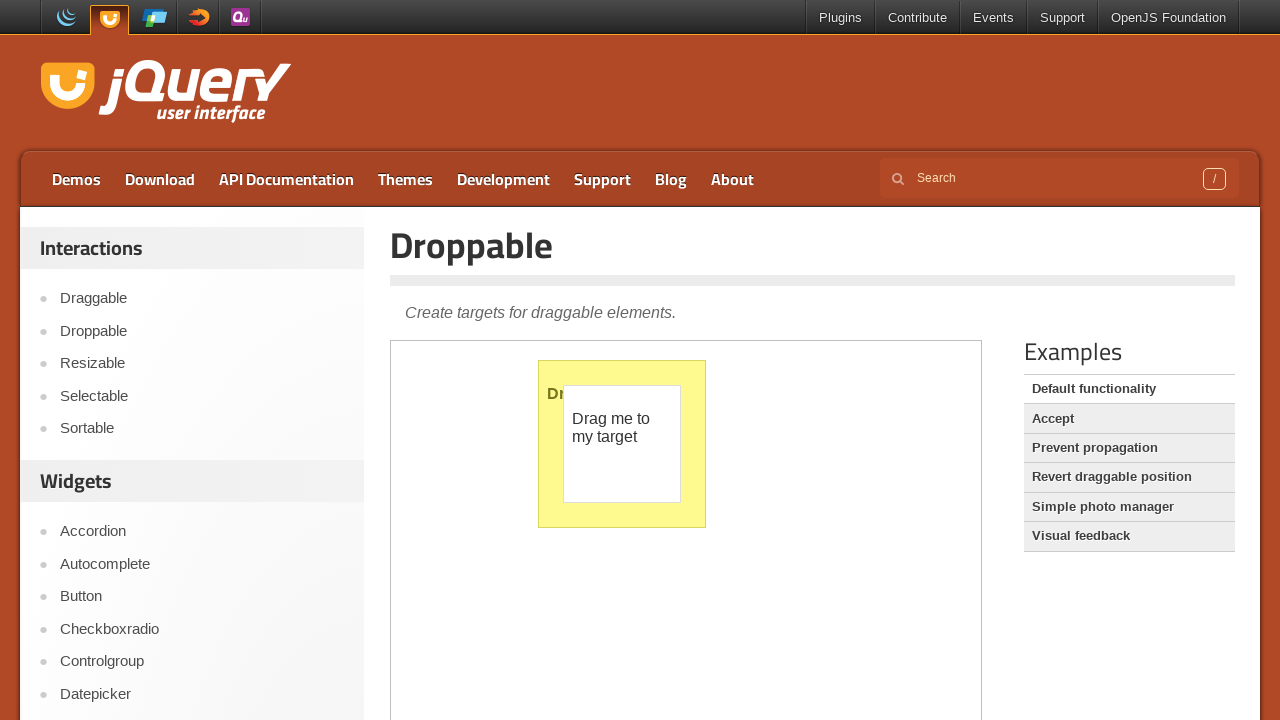